Tests that the complete all checkbox updates state when individual items are completed or cleared.

Starting URL: https://demo.playwright.dev/todomvc

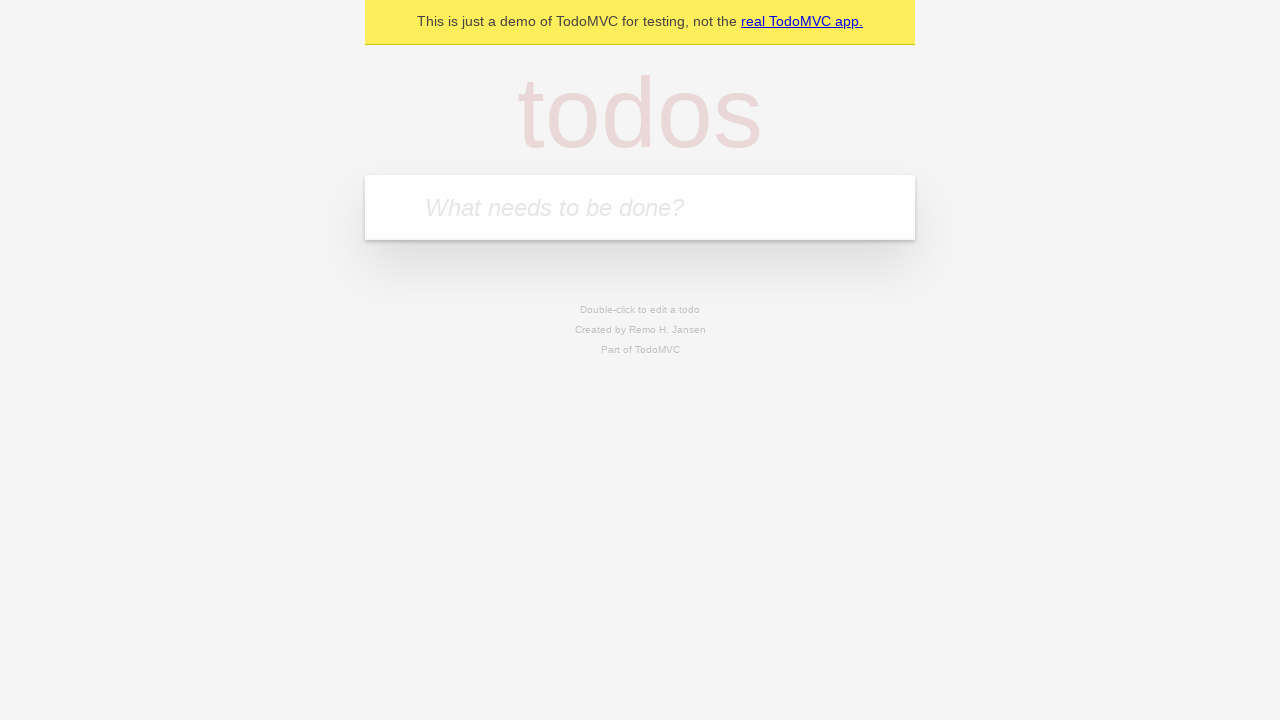

Filled new todo input with 'buy some cheese' on .new-todo
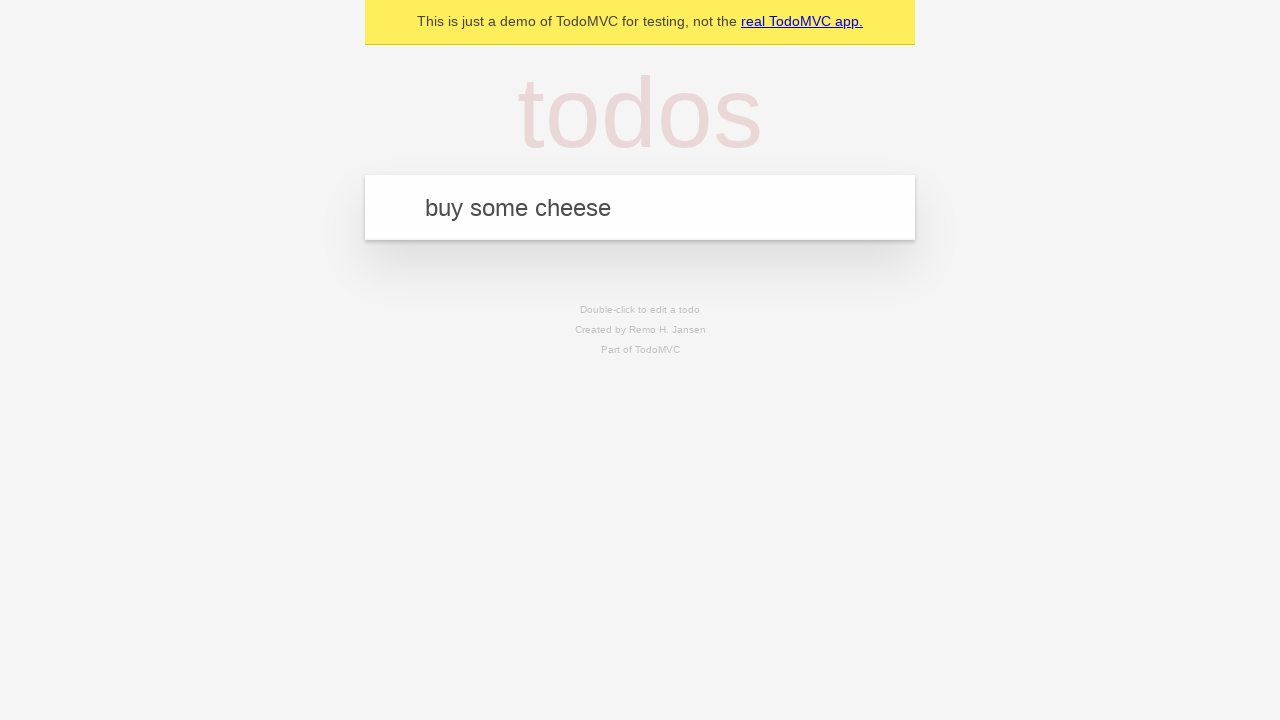

Pressed Enter to add first todo on .new-todo
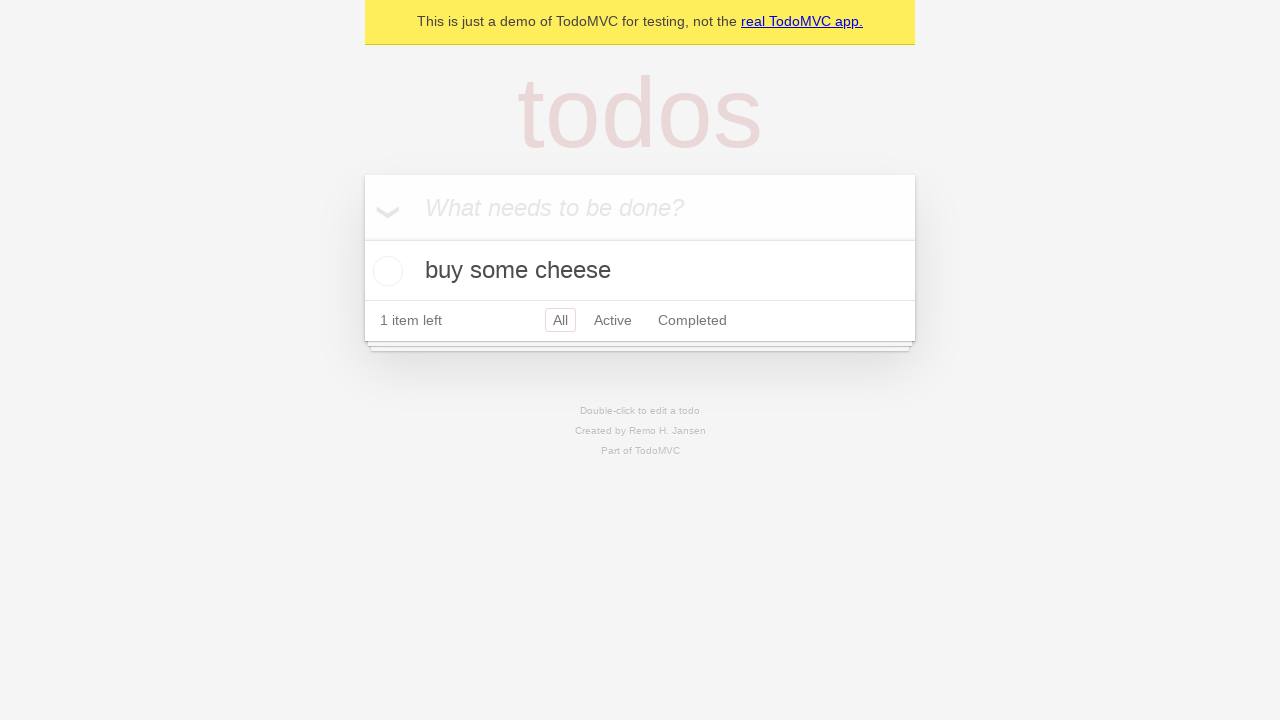

Filled new todo input with 'feed the cat' on .new-todo
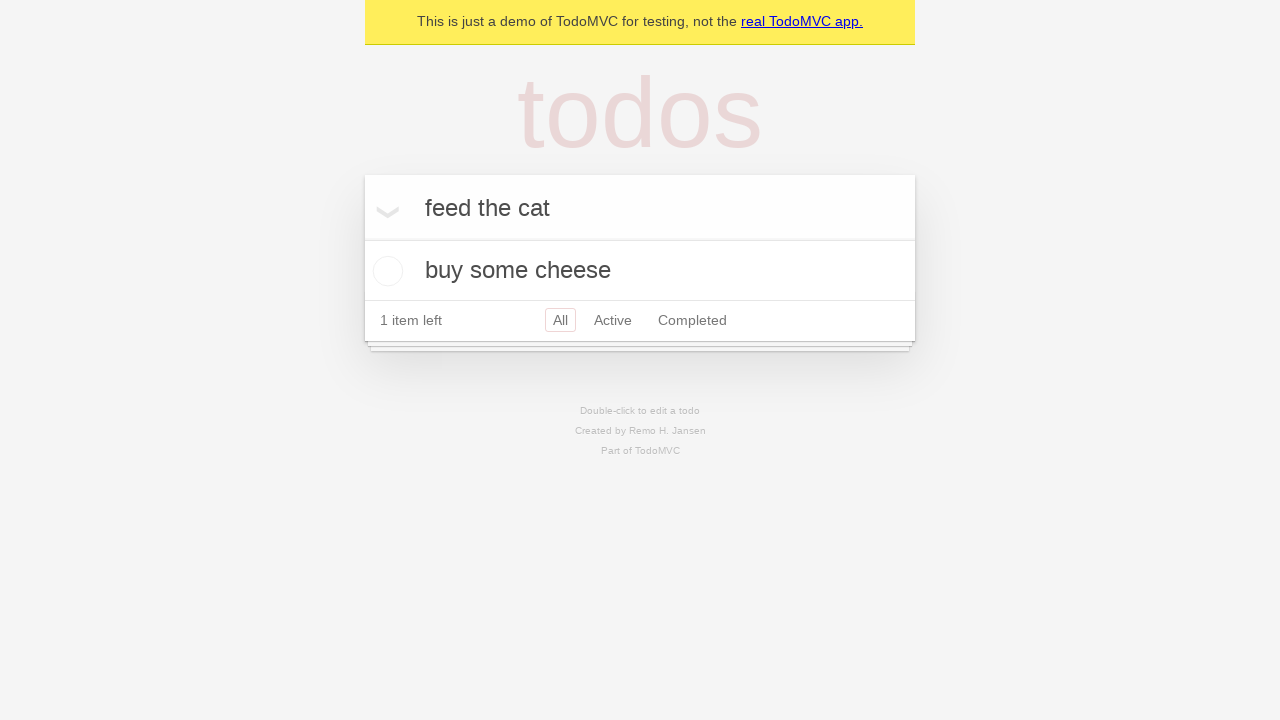

Pressed Enter to add second todo on .new-todo
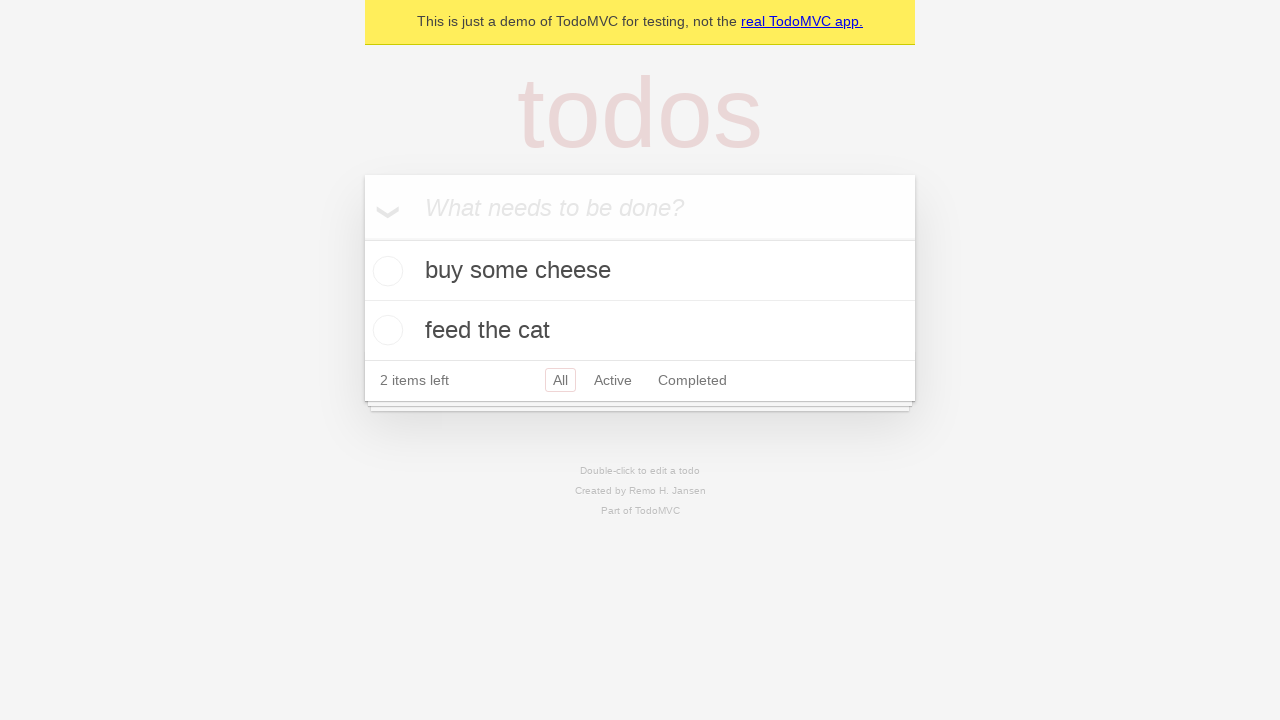

Filled new todo input with 'book a doctors appointment' on .new-todo
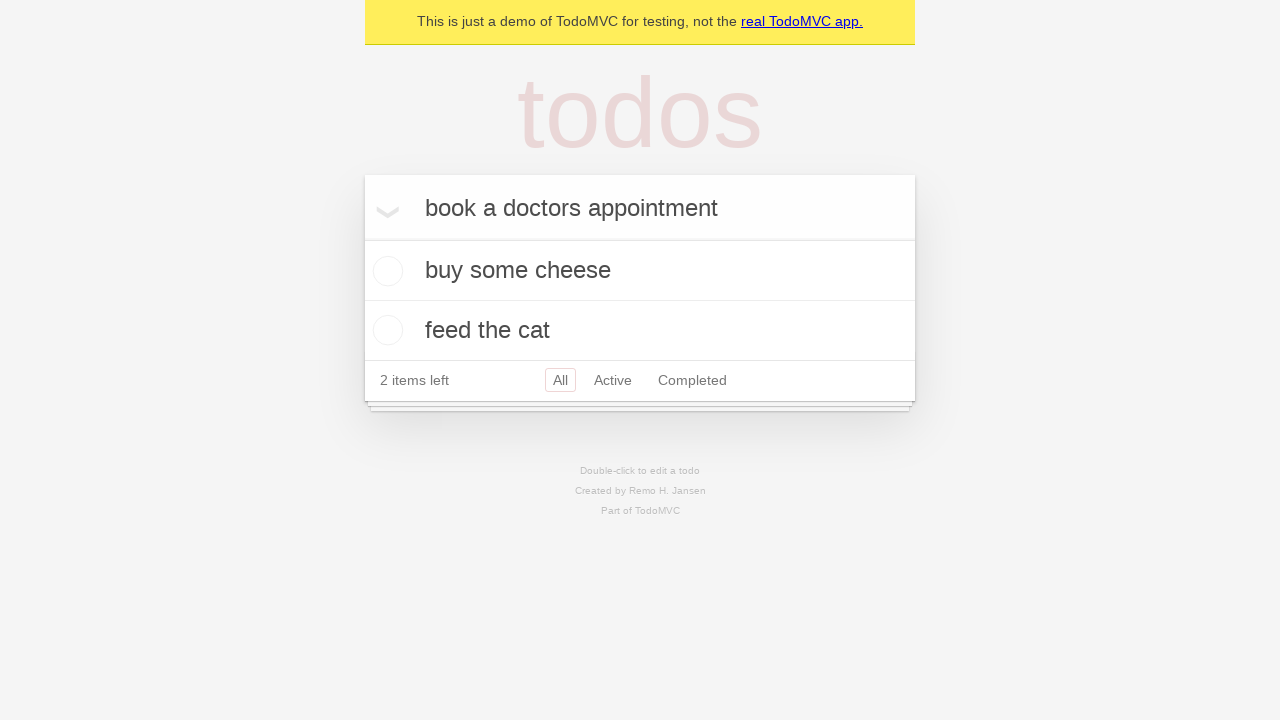

Pressed Enter to add third todo on .new-todo
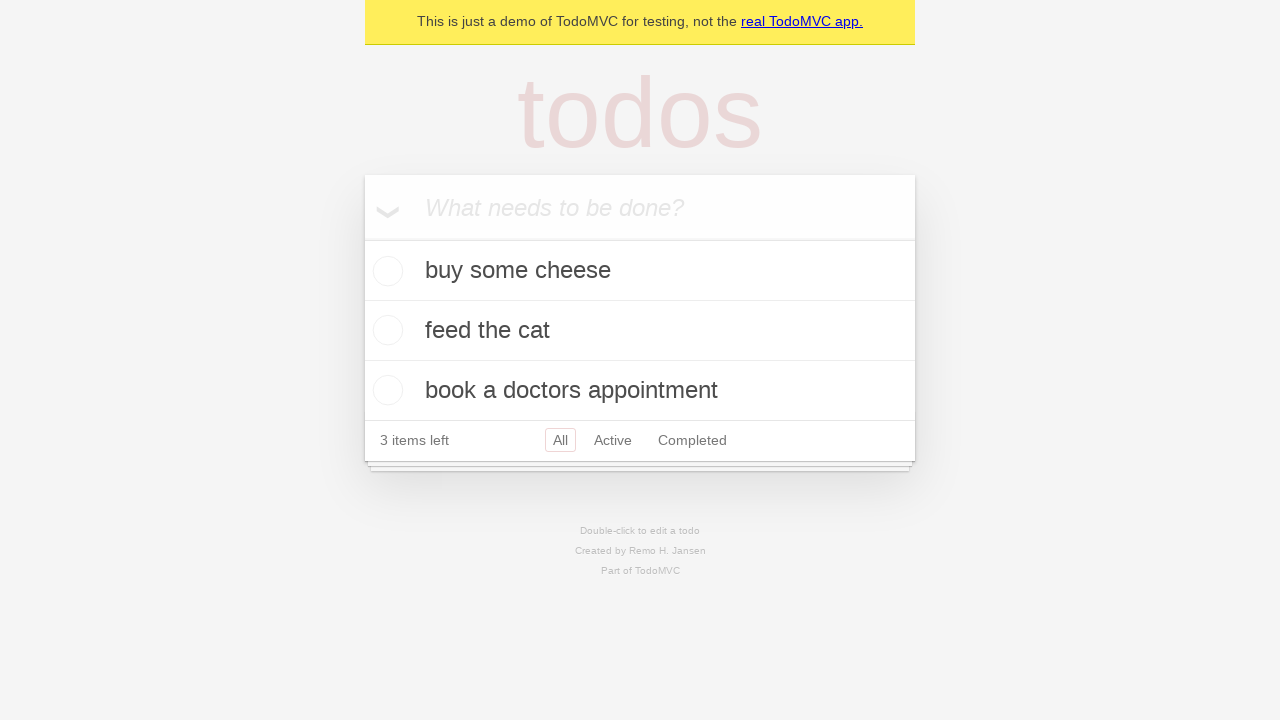

Waited for all three todos to be added to the list
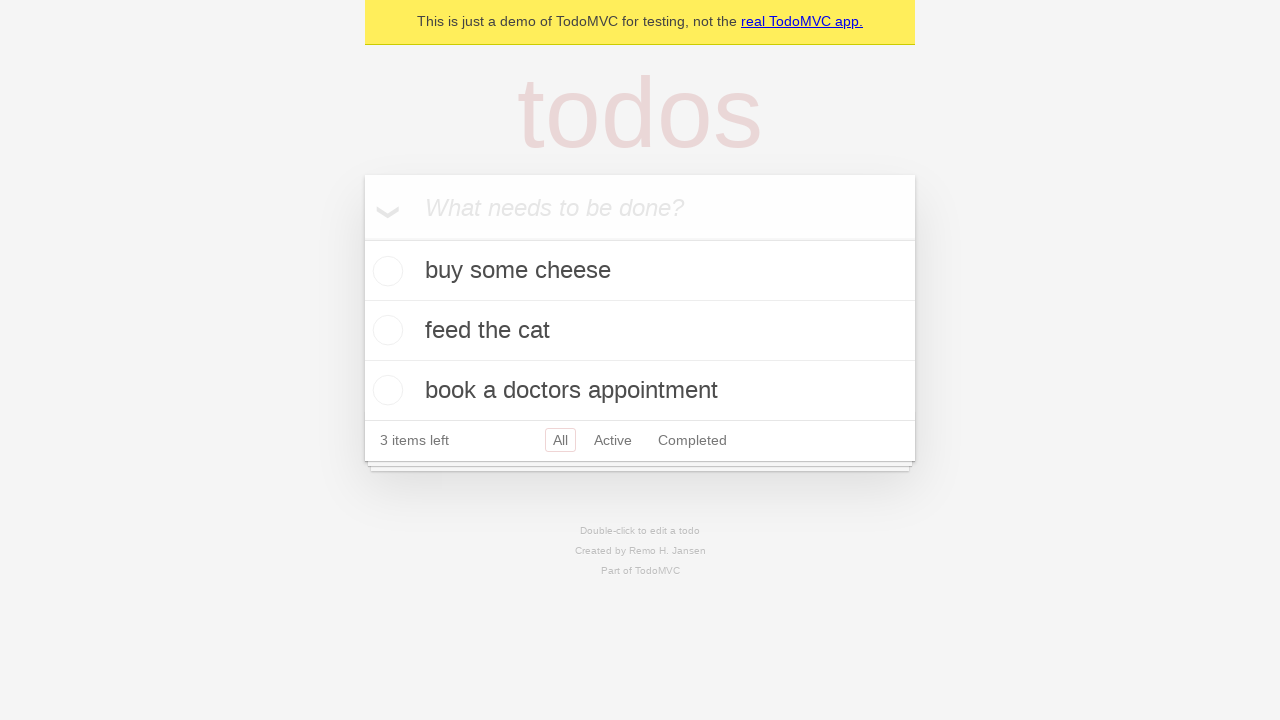

Clicked toggle-all checkbox to complete all items at (362, 238) on .toggle-all
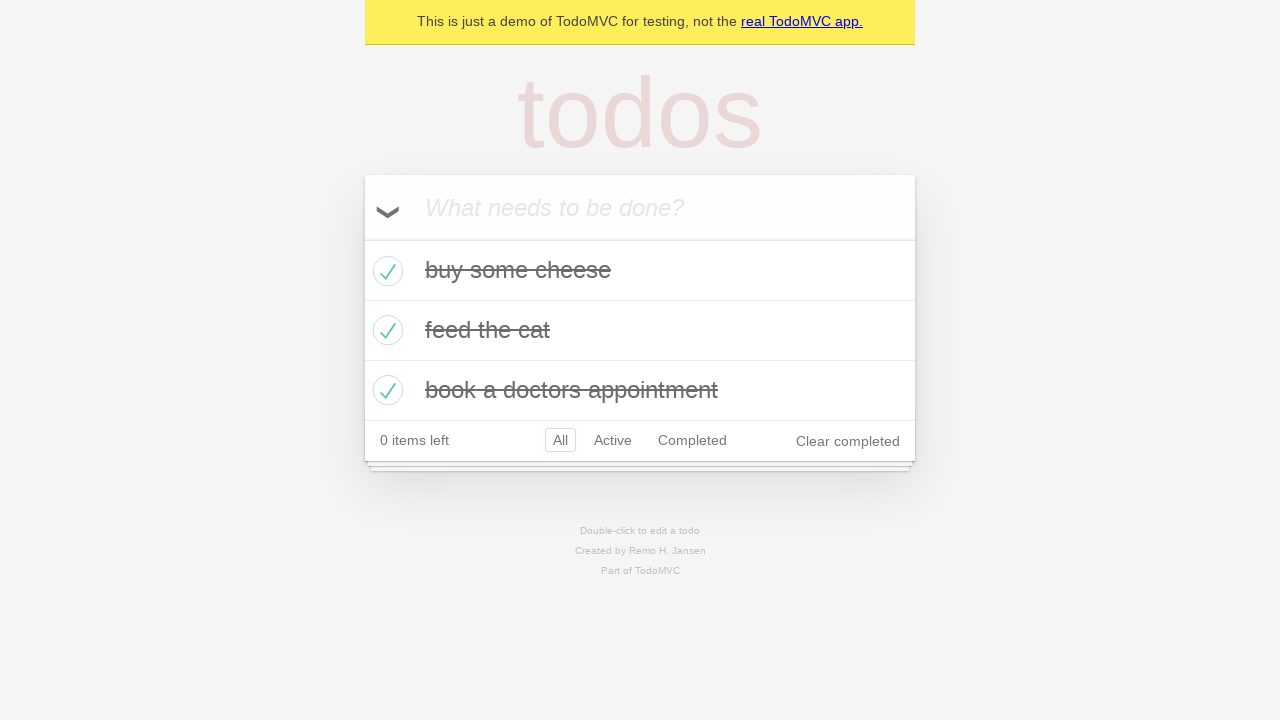

Unchecked first todo item at (385, 271) on .todo-list li >> nth=0 >> .toggle
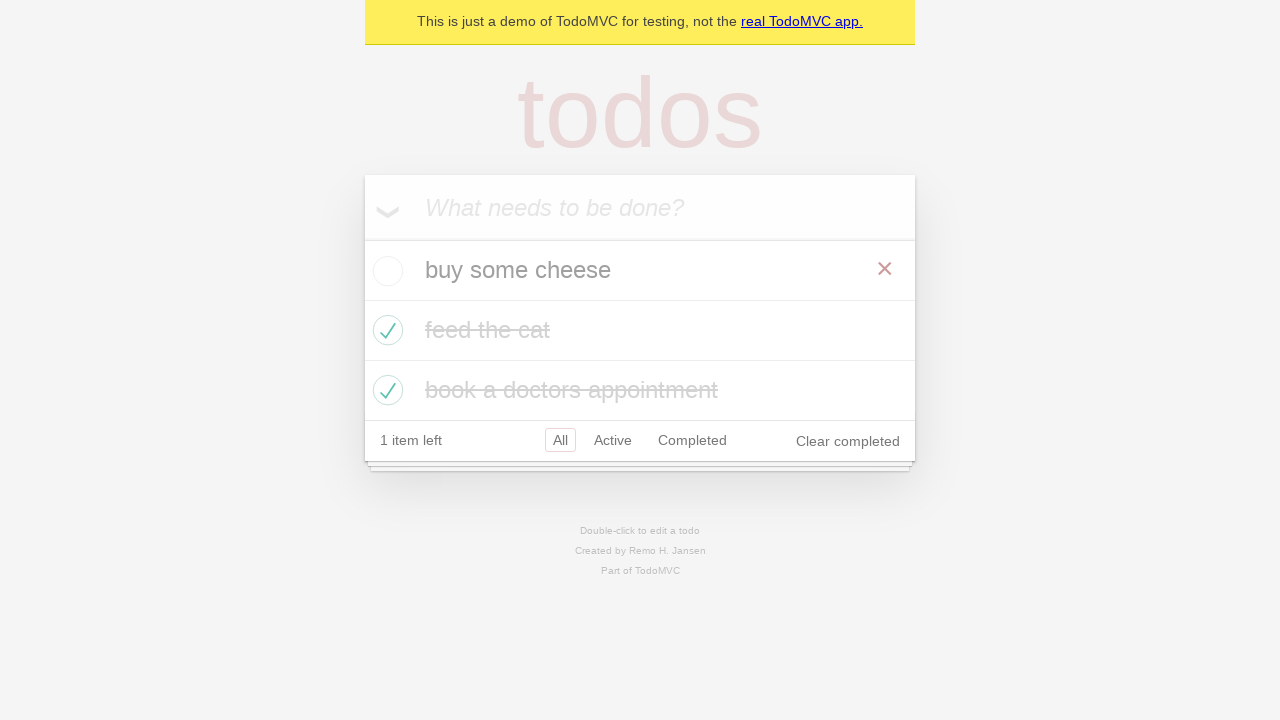

Rechecked first todo item at (385, 271) on .todo-list li >> nth=0 >> .toggle
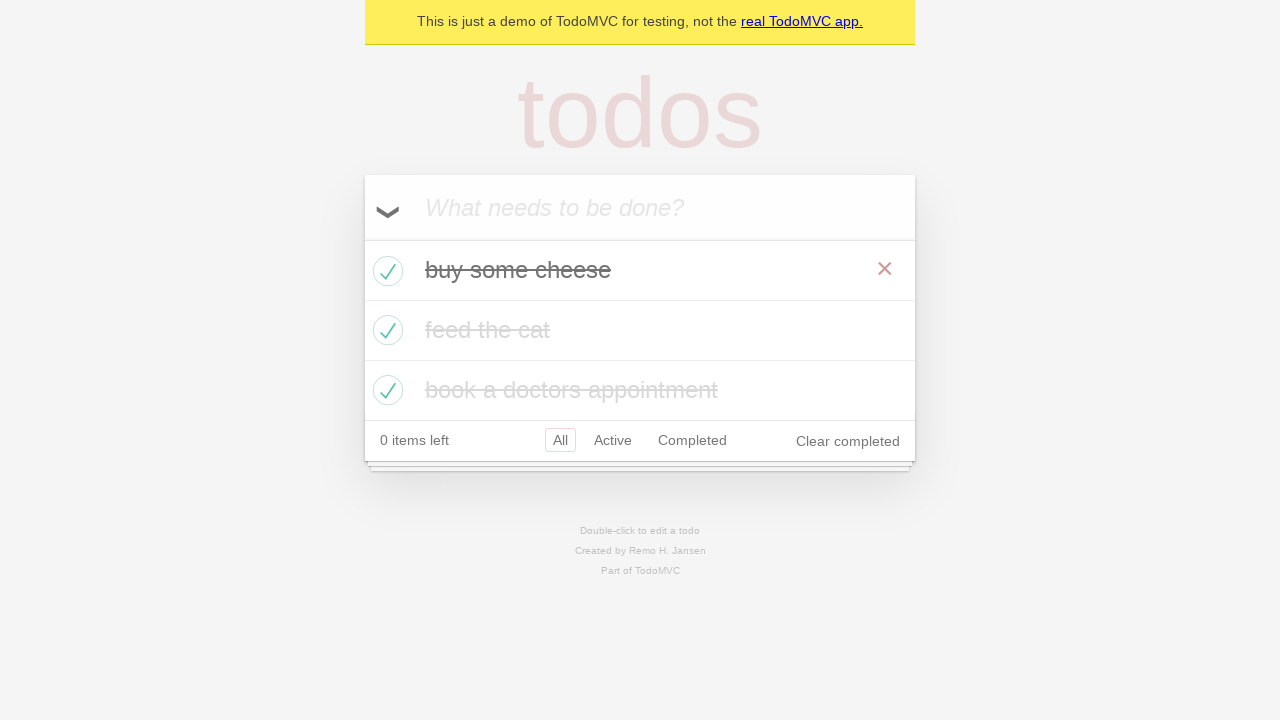

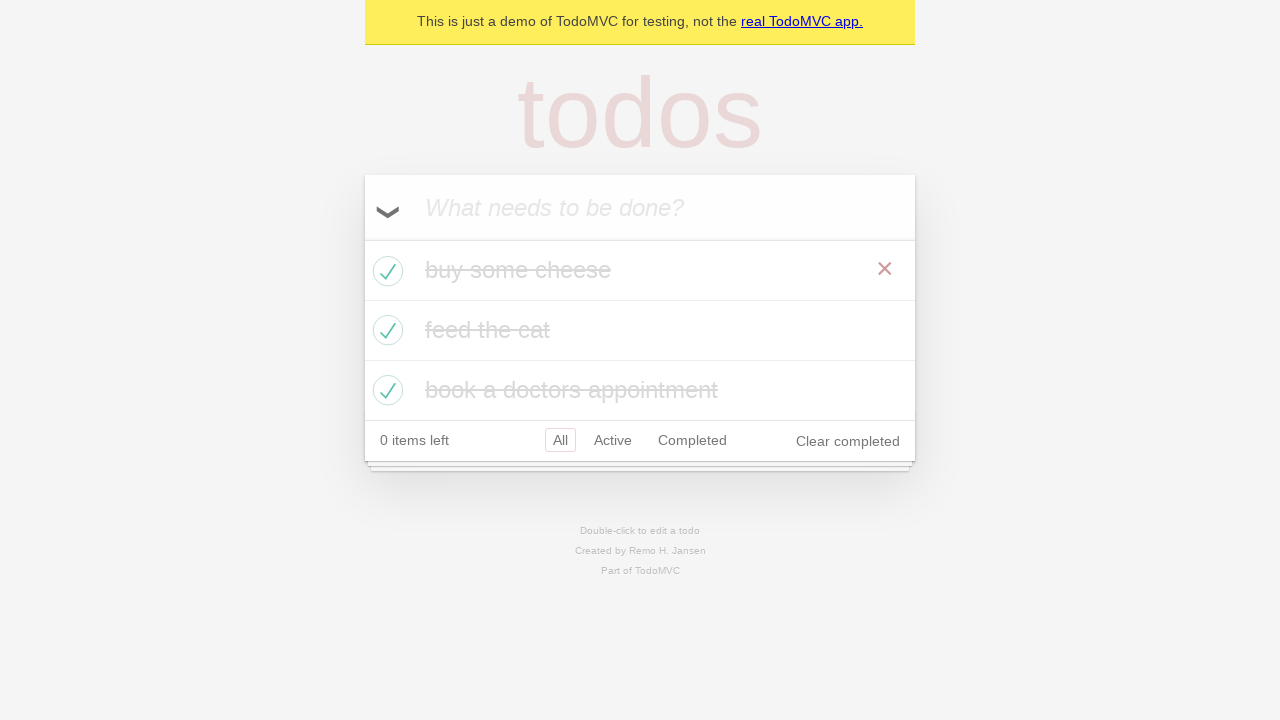